Tests Python.org search functionality by entering "pycon" in the search field and submitting the search

Starting URL: http://www.python.org

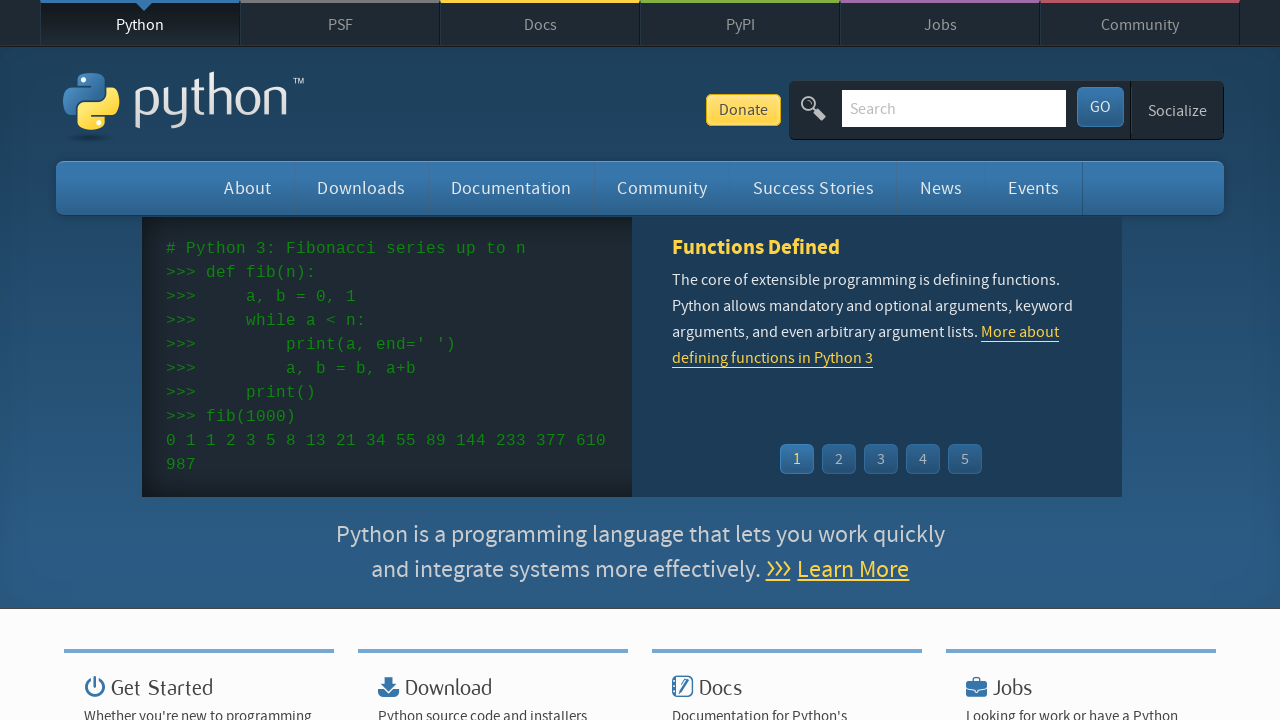

Located search input field by name 'q'
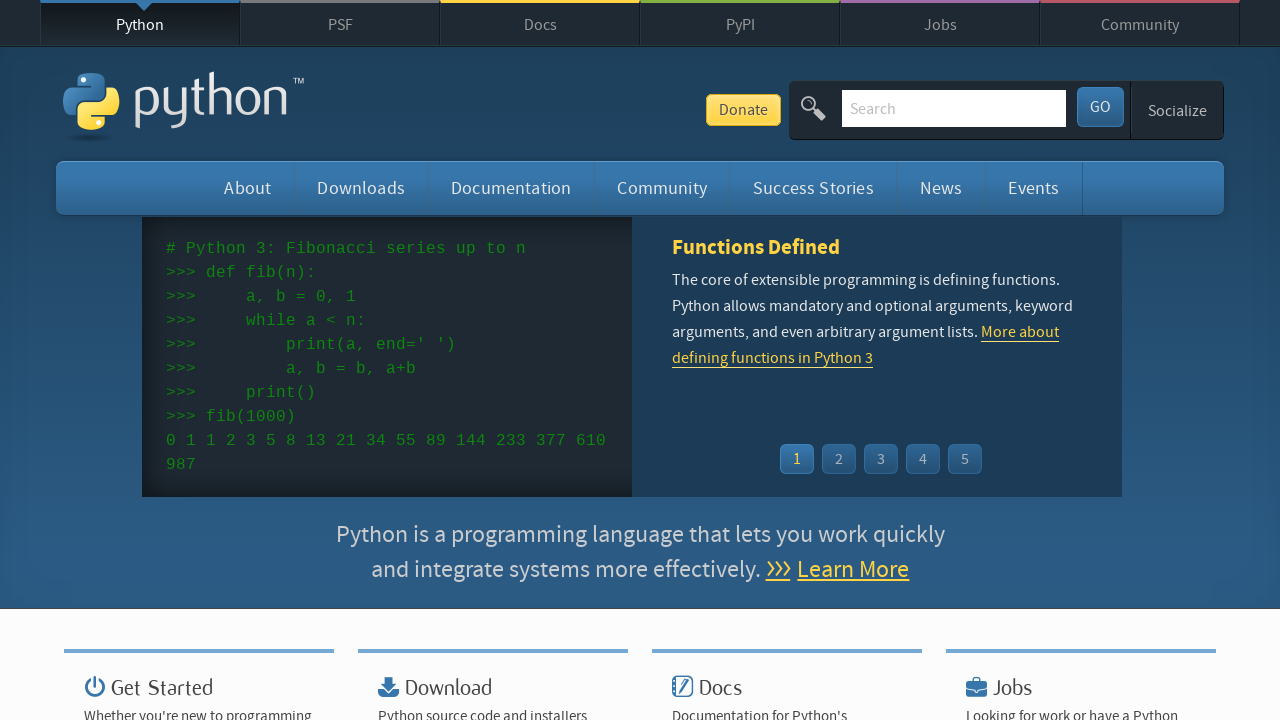

Cleared search input field on input[name='q']
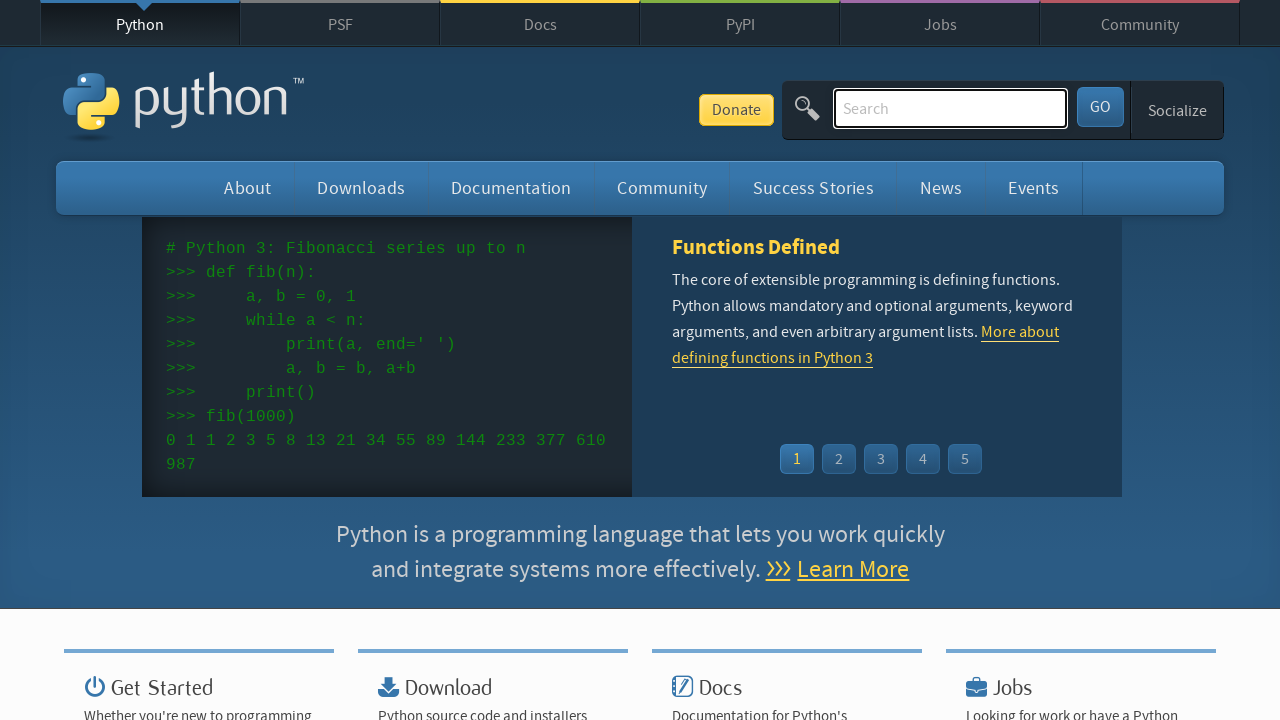

Filled search field with 'pycon' on input[name='q']
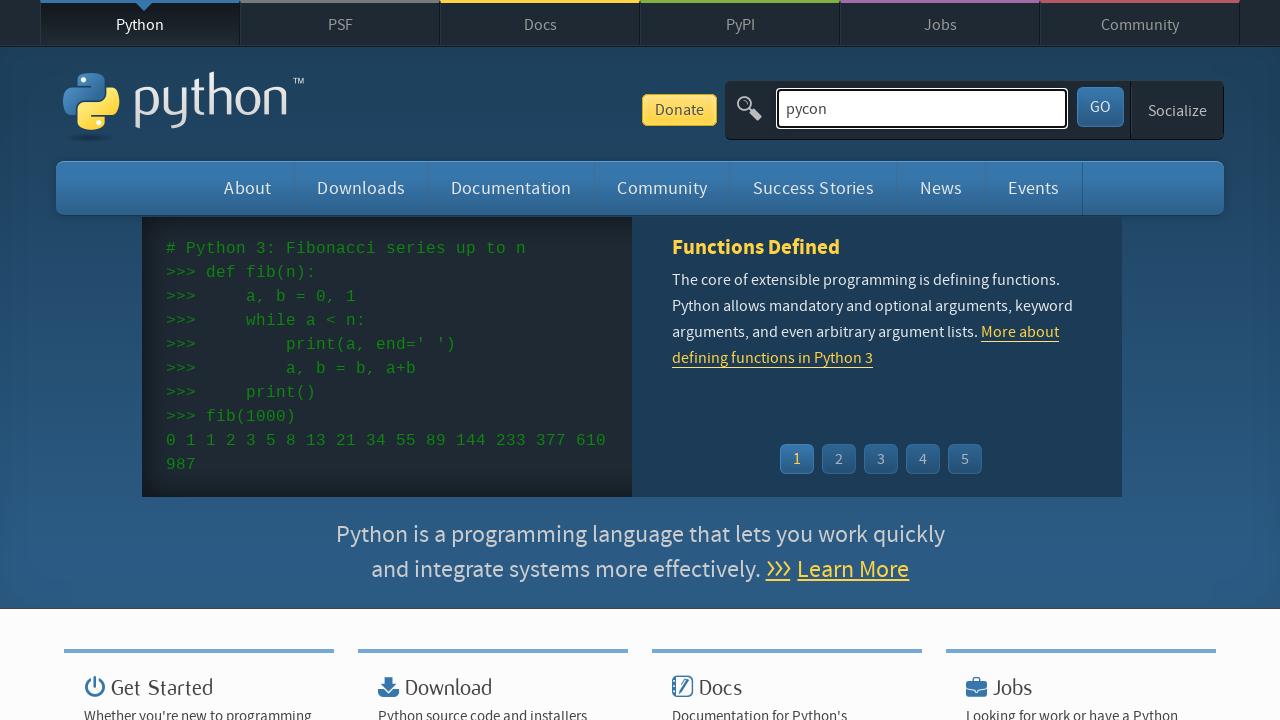

Pressed Enter to submit search for 'pycon' on input[name='q']
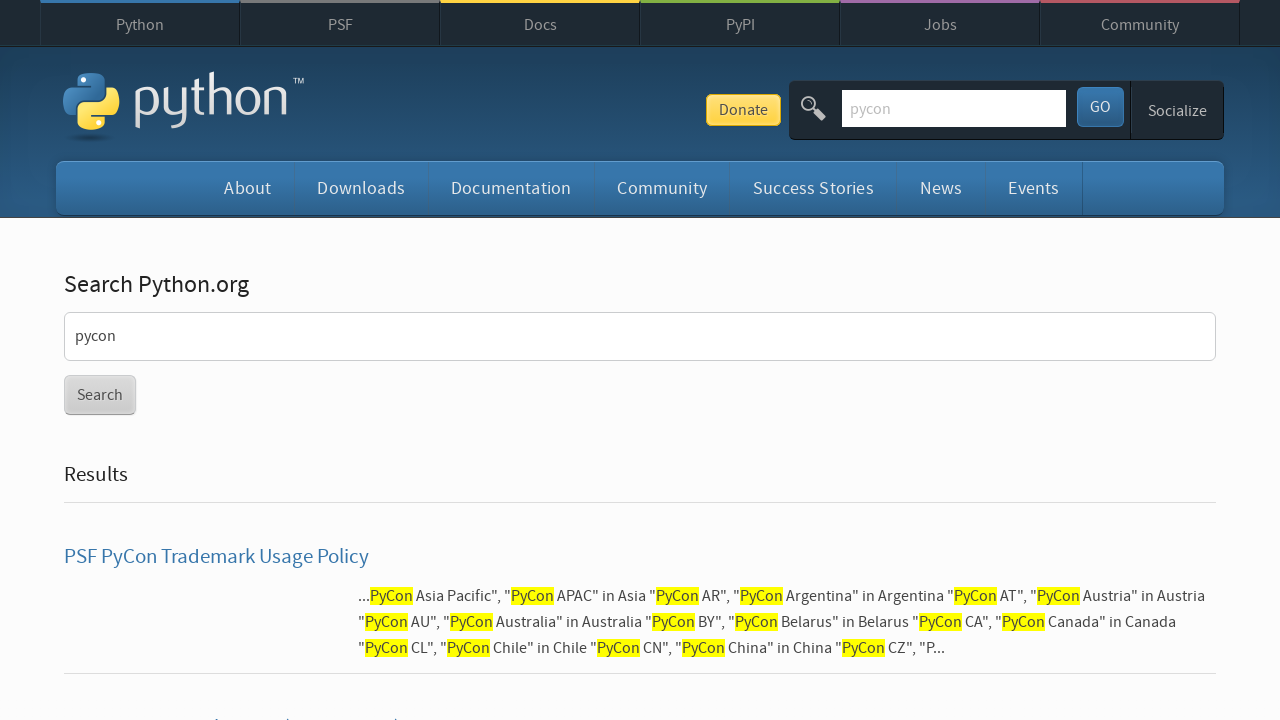

Waited for network to become idle and page to load
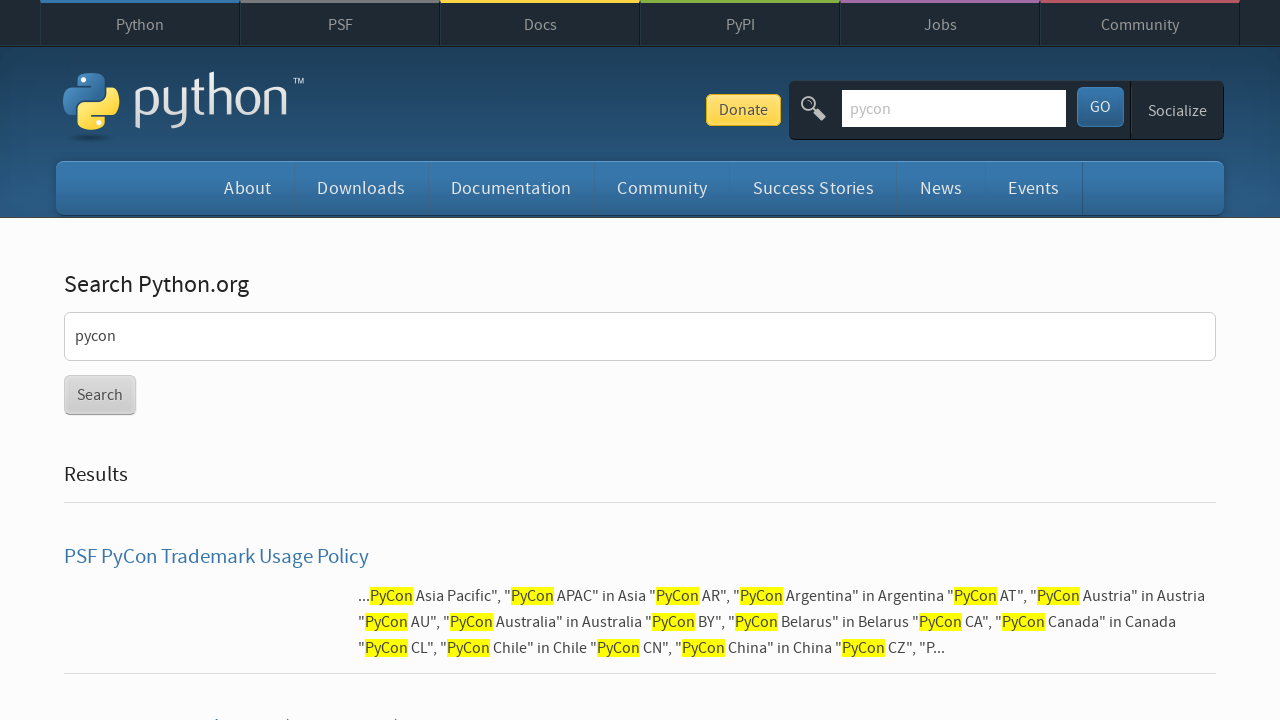

Verified that search results were found (no 'No results found' message)
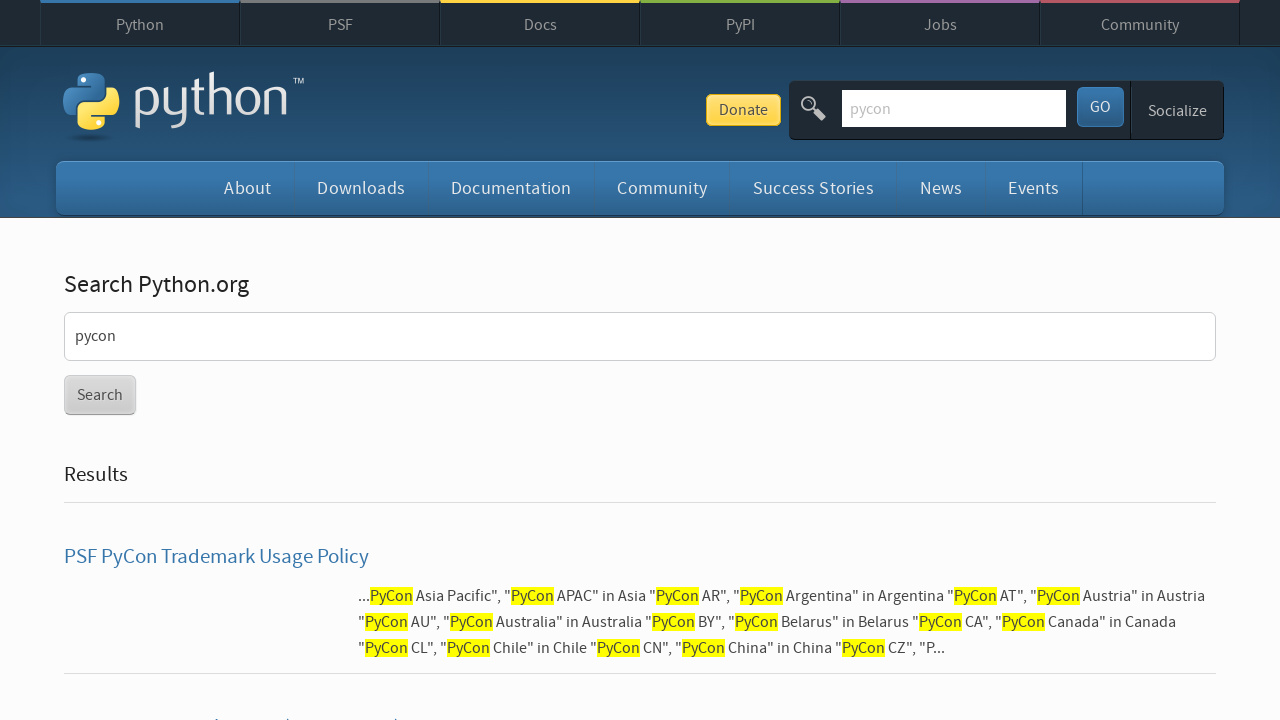

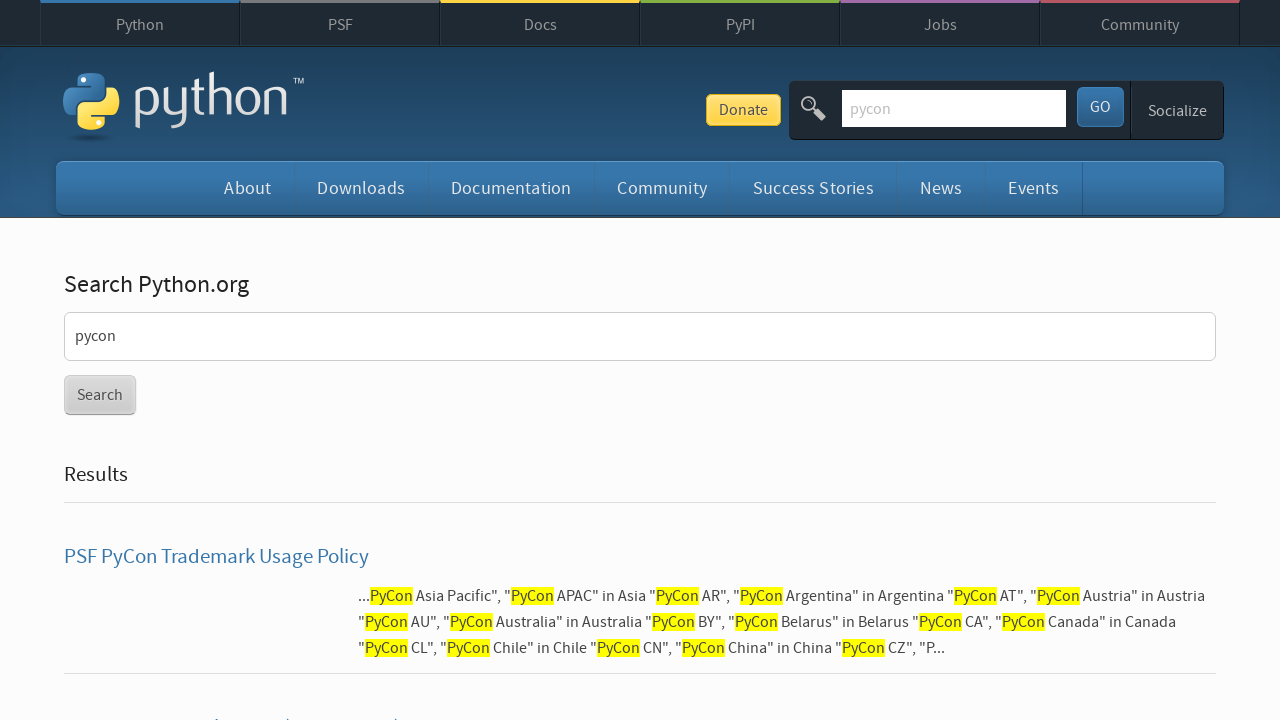